Tests various scrolling behaviors on a webpage including scrolling down, up, right, left, to bottom, back to top, and scrolling an element into view

Starting URL: https://www.leafground.com/drag.xhtml

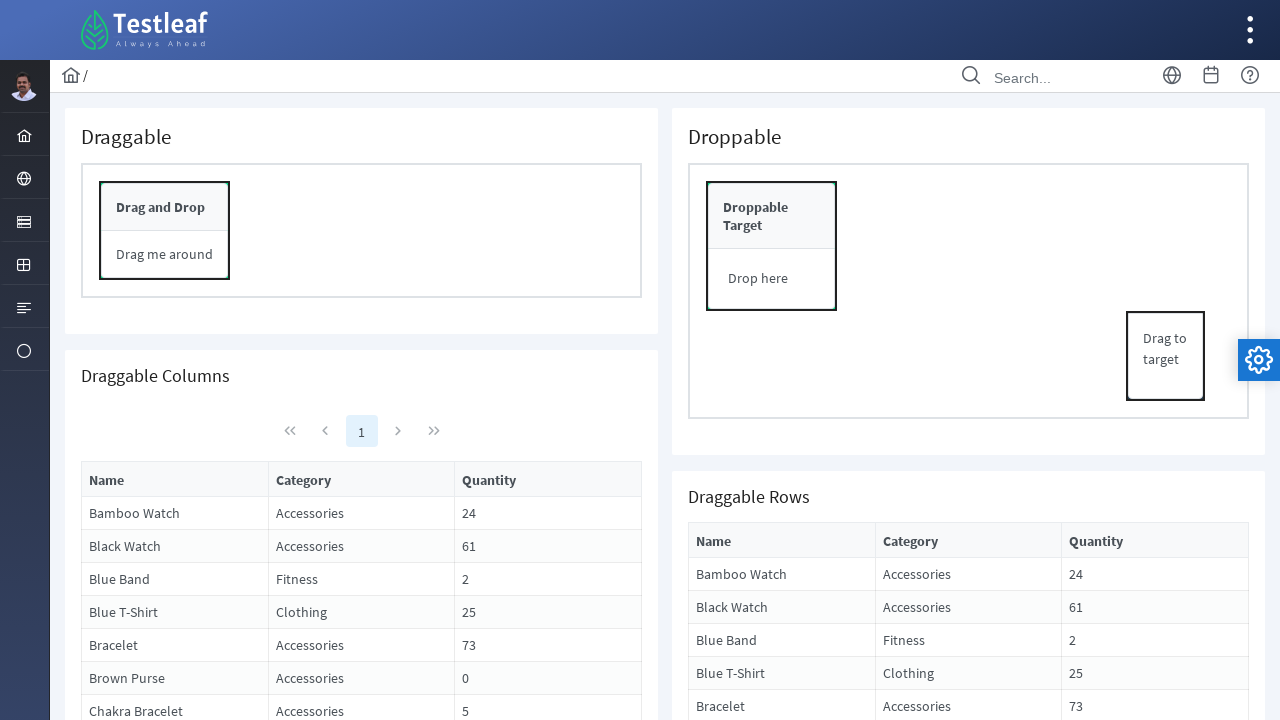

Scrolled down by 100 pixels
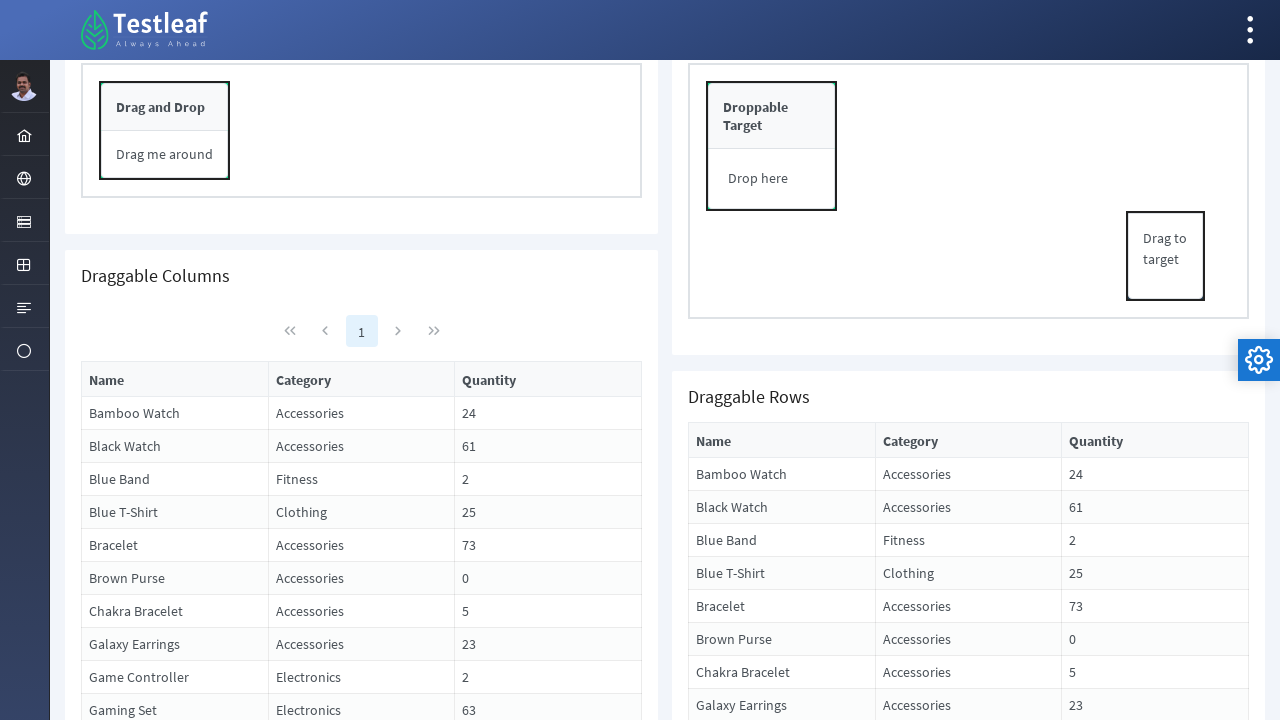

Waited 1 second after scrolling down
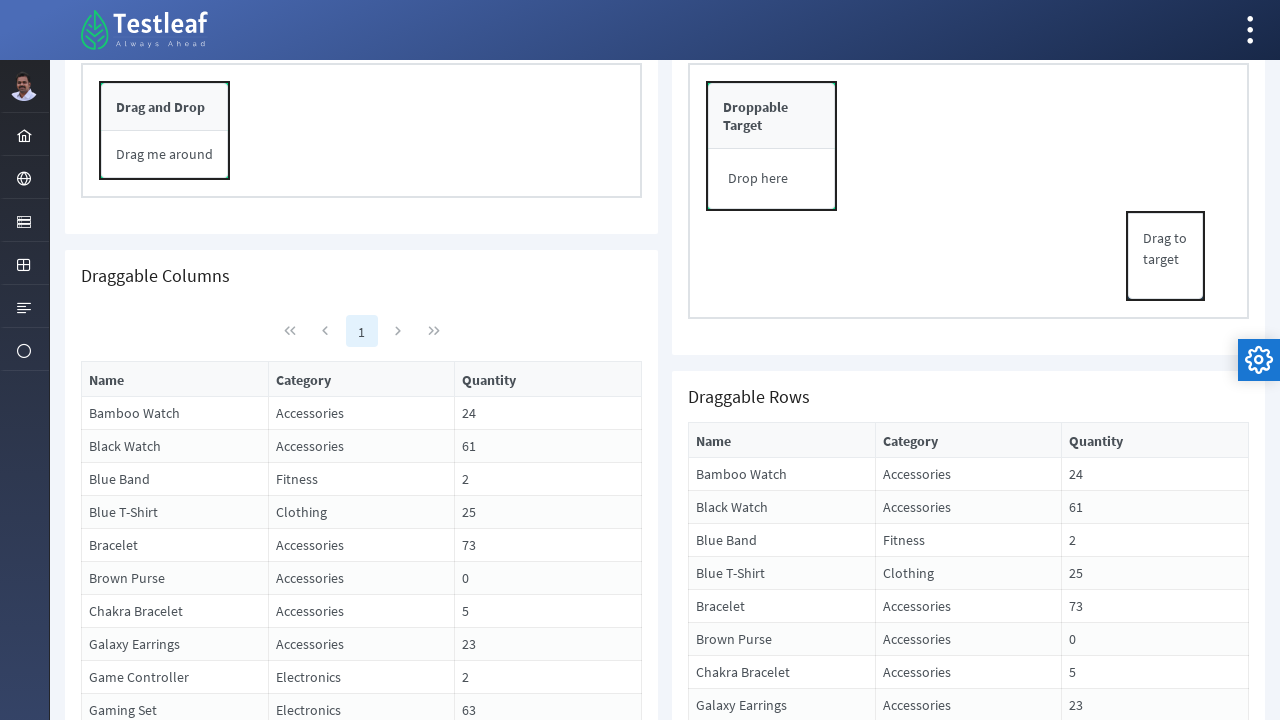

Scrolled up by 100 pixels
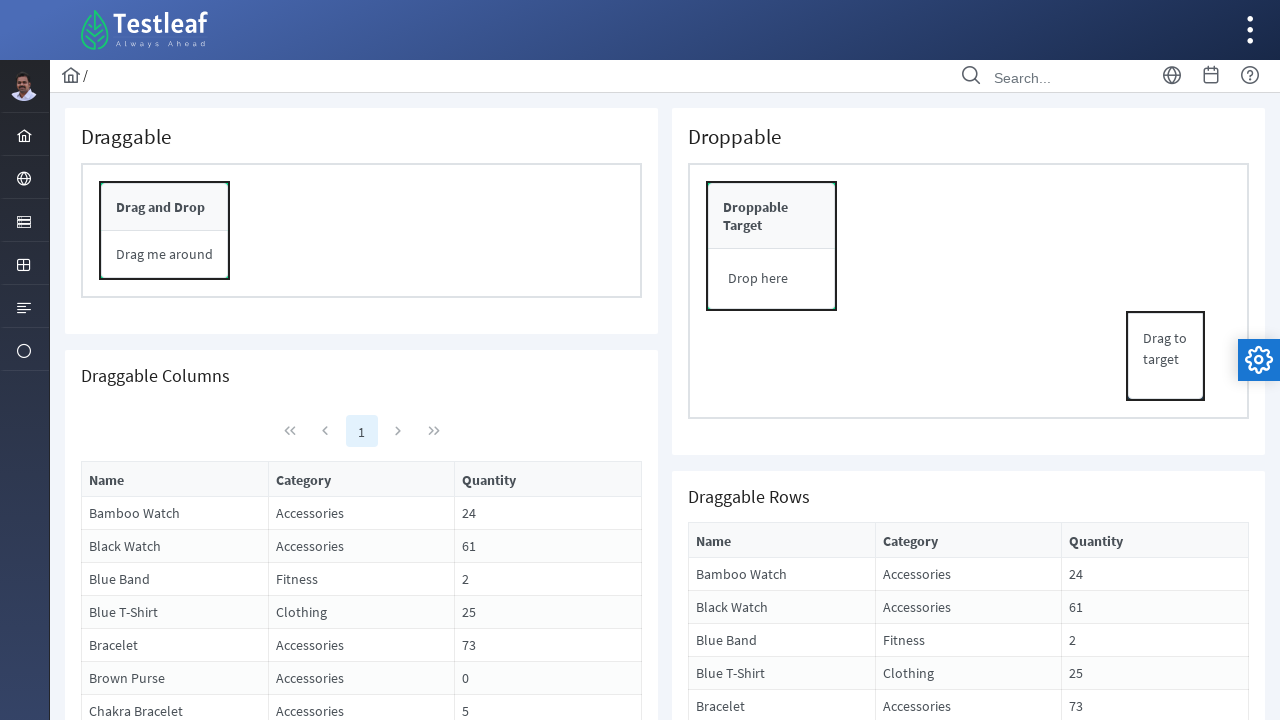

Waited 1 second after scrolling up
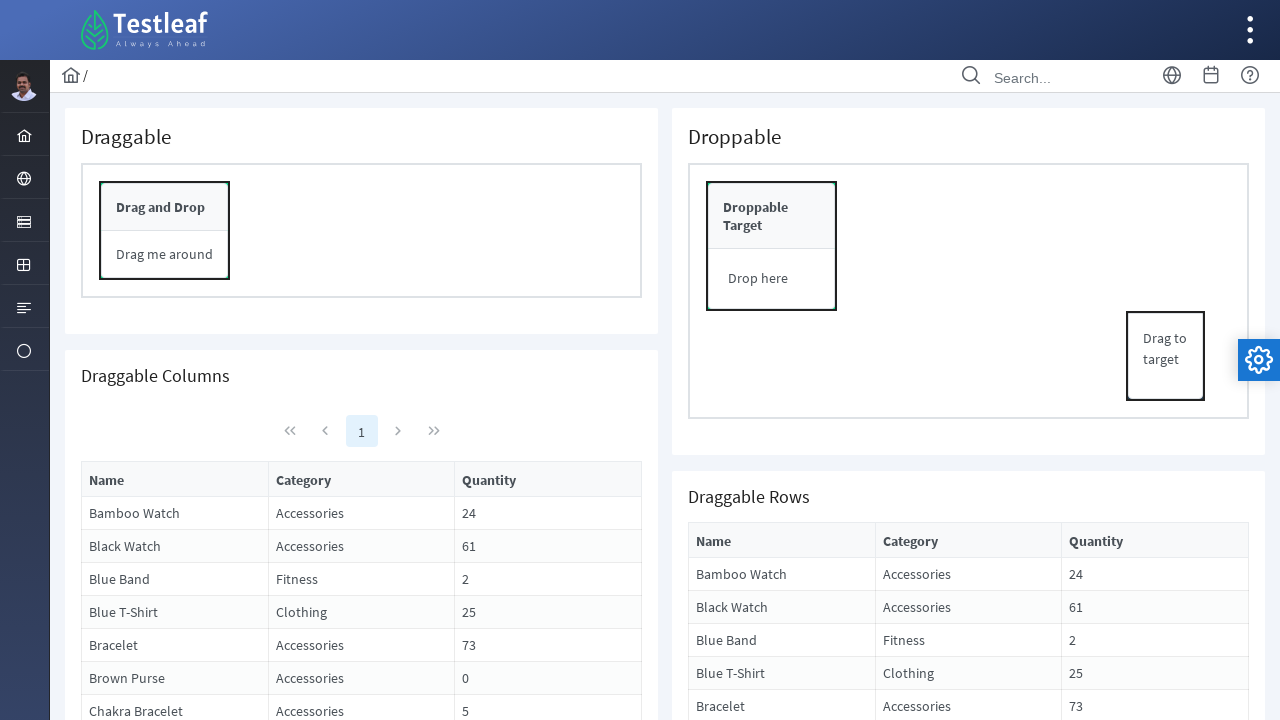

Scrolled right by 100 pixels
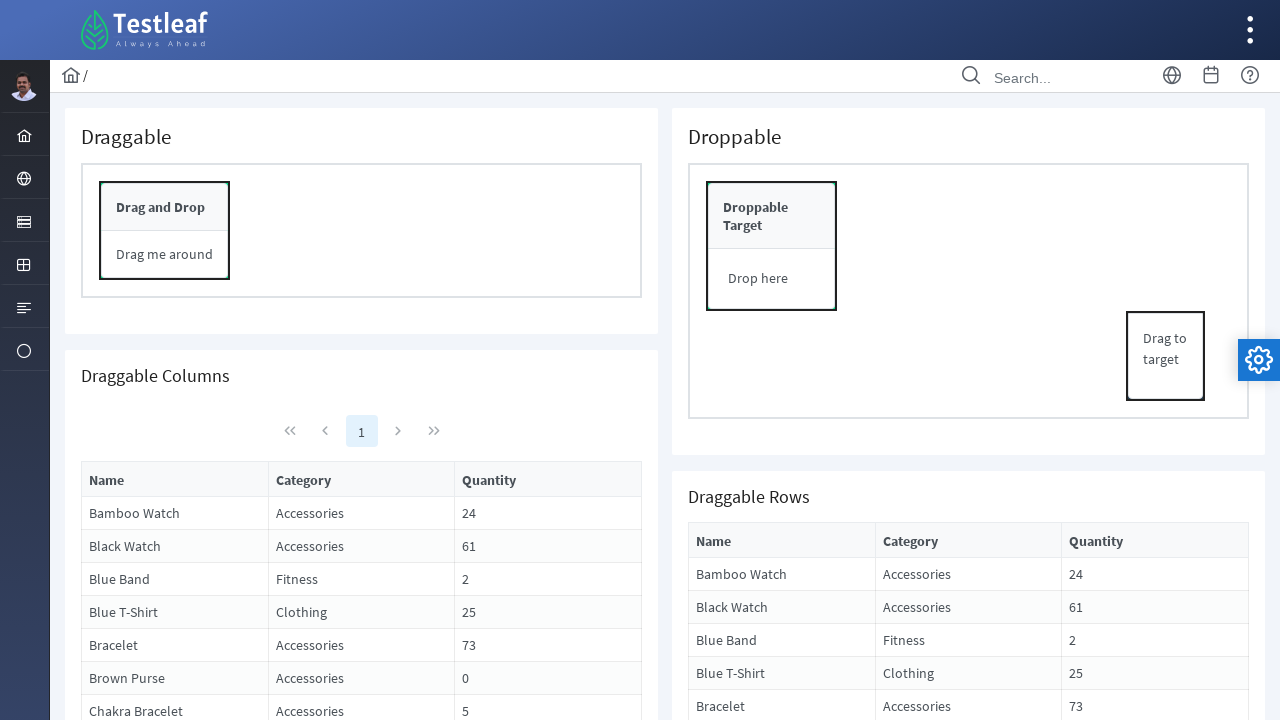

Waited 1 second after scrolling right
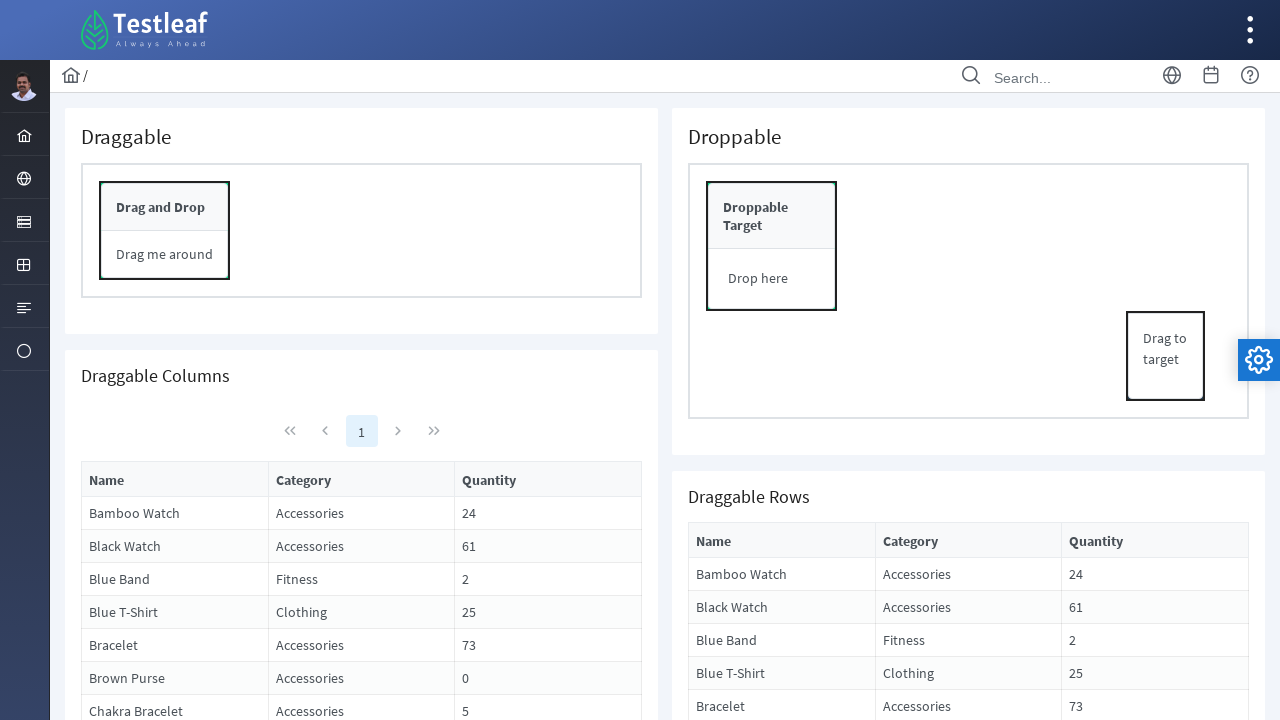

Scrolled left by 100 pixels
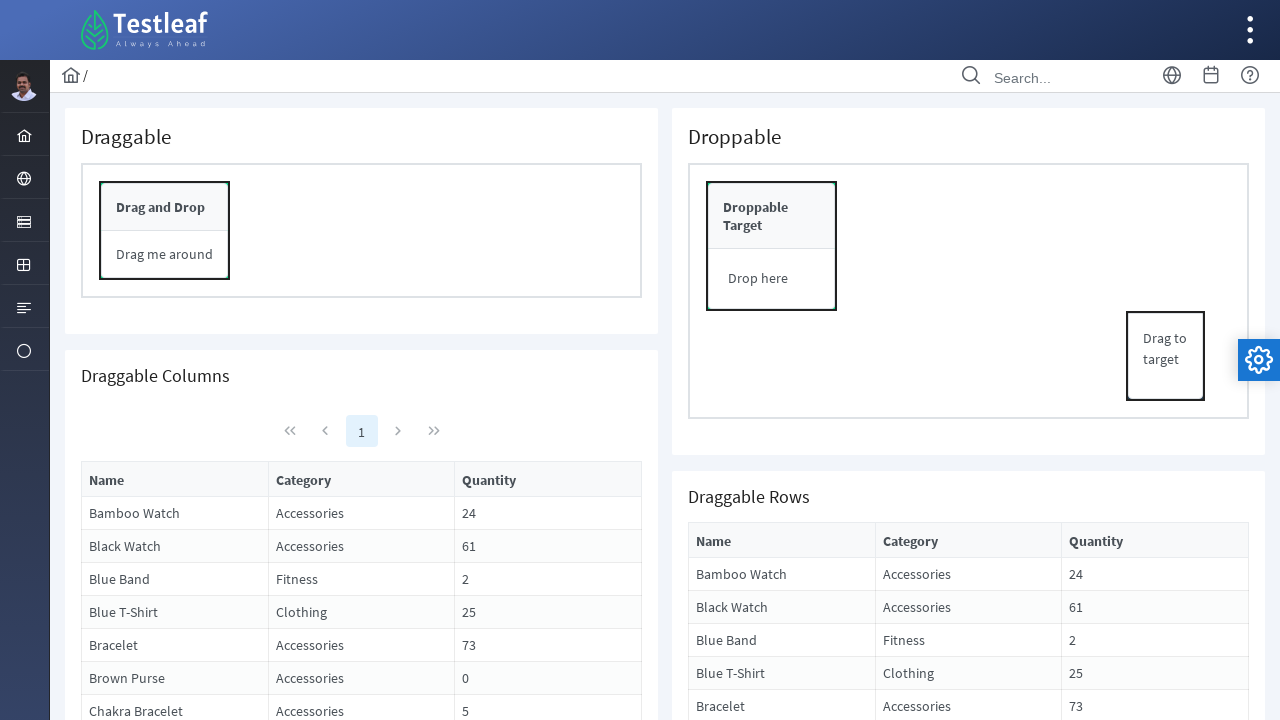

Waited 1 second after scrolling left
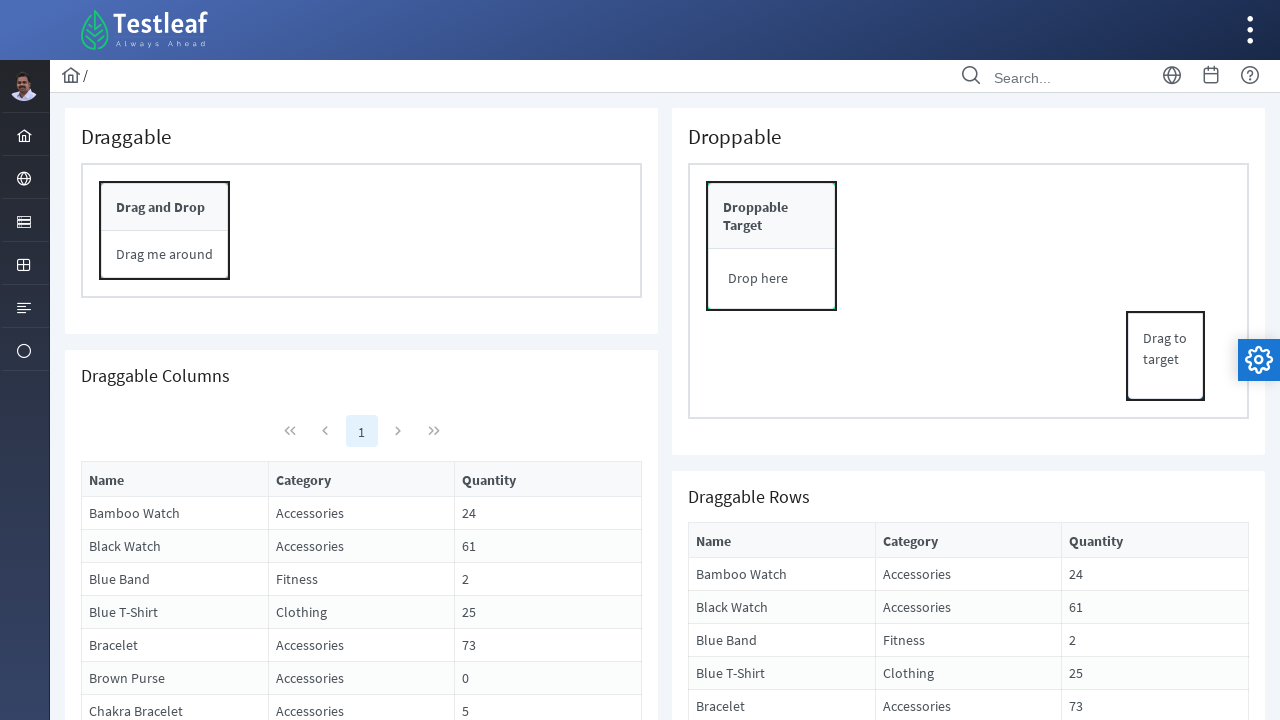

Scrolled to bottom of page
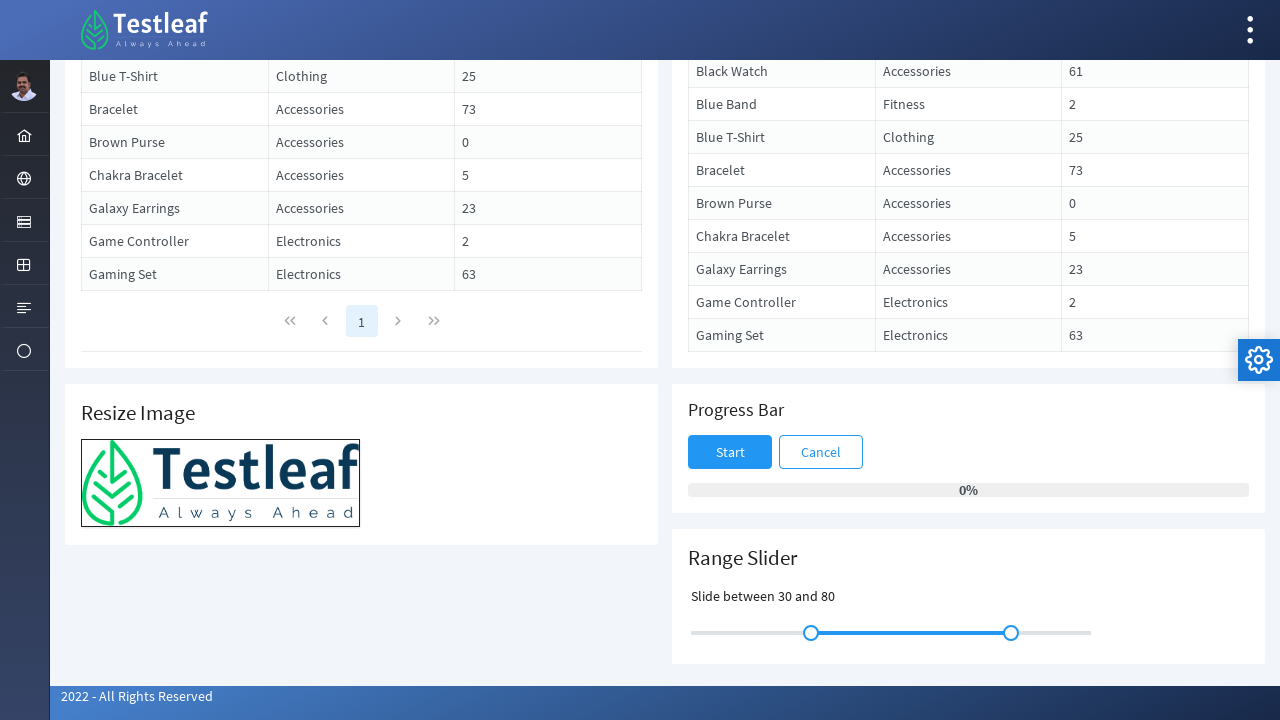

Waited 1 second after scrolling to bottom
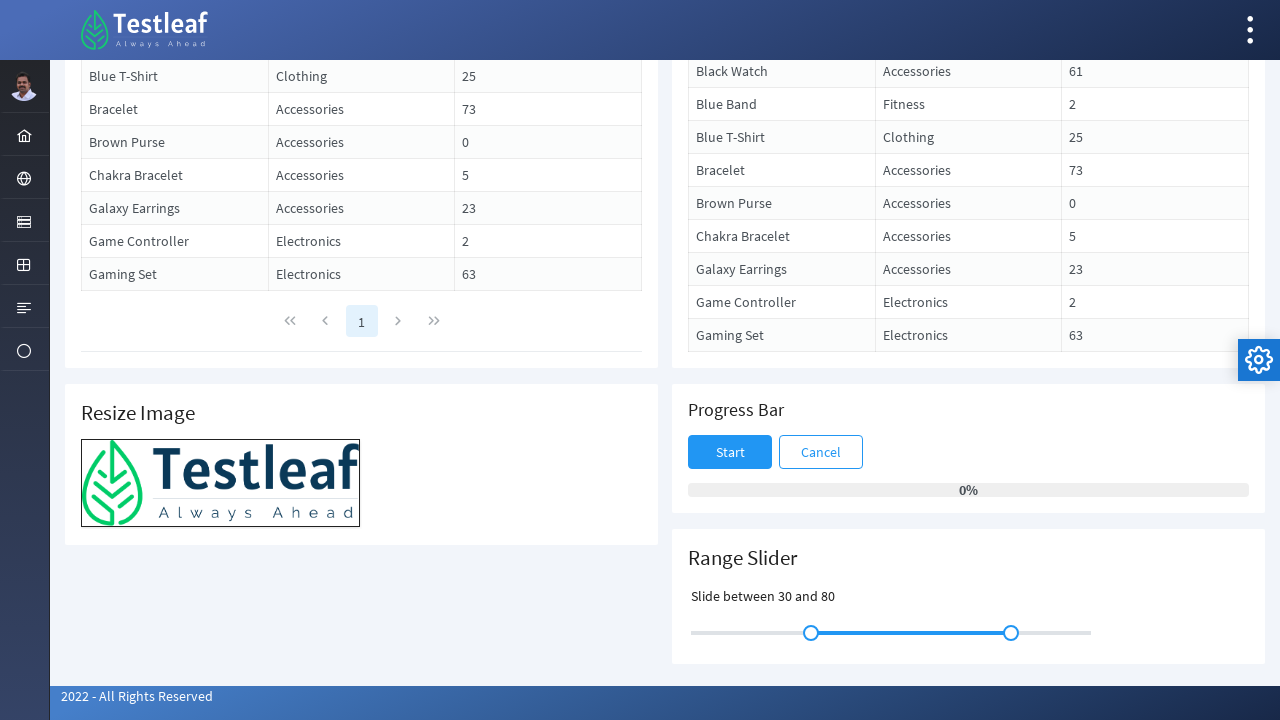

Scrolled back to top of page
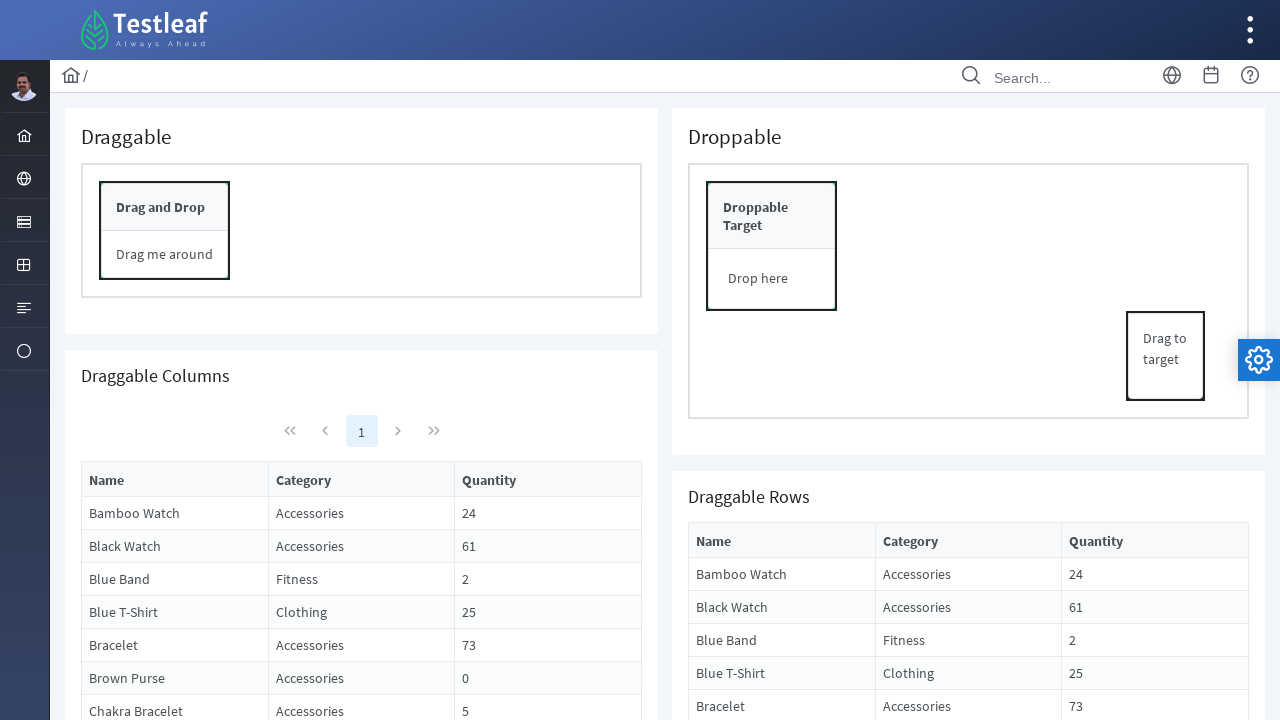

Waited 1 second after scrolling to top
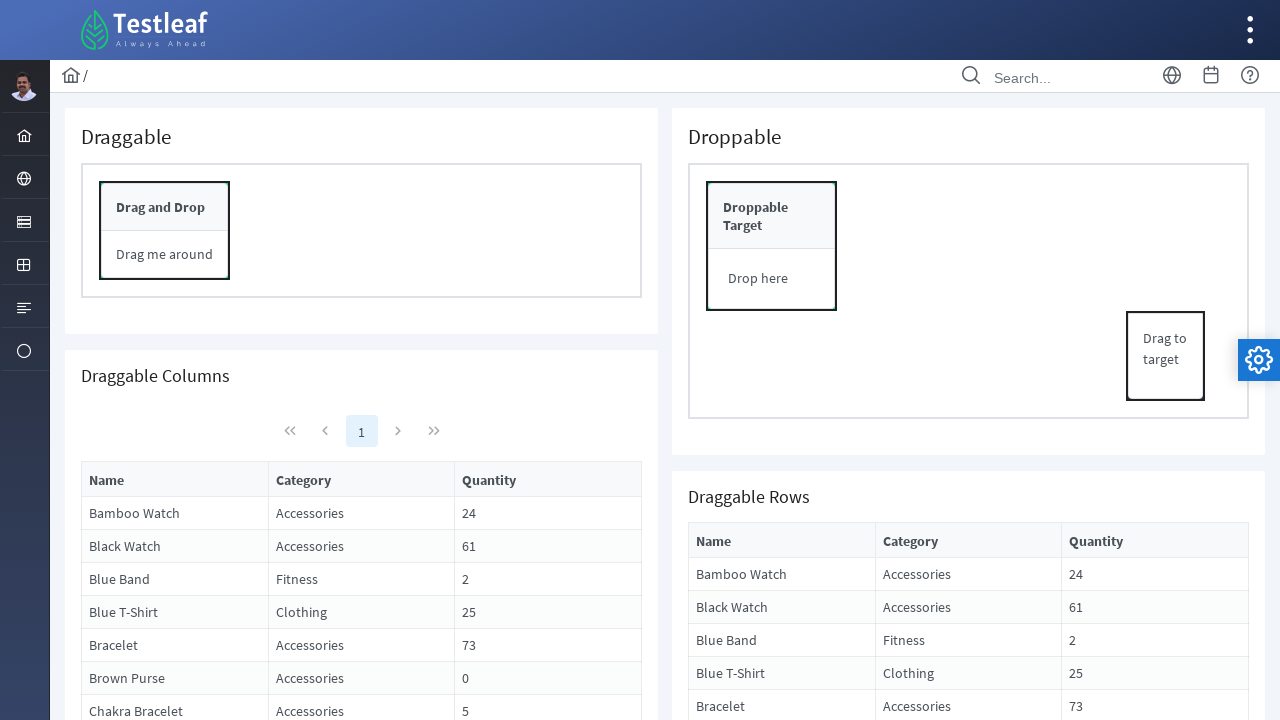

Located start button element
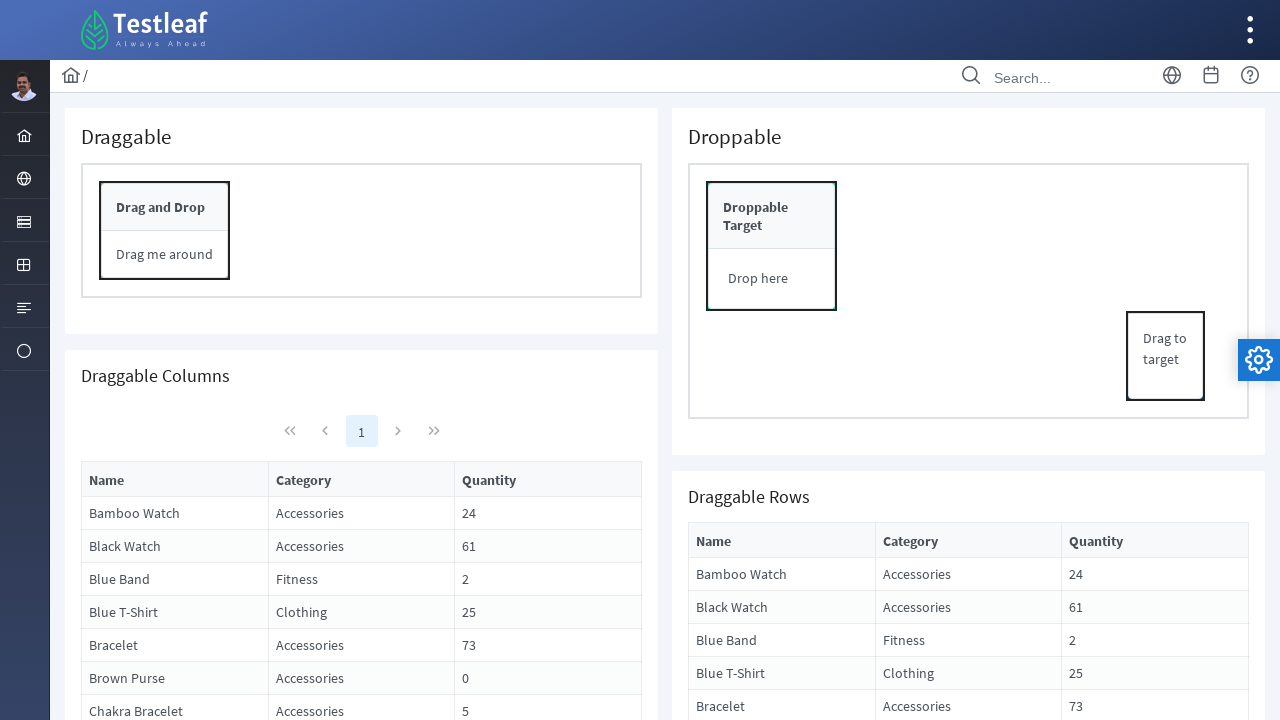

Scrolled start button element into view
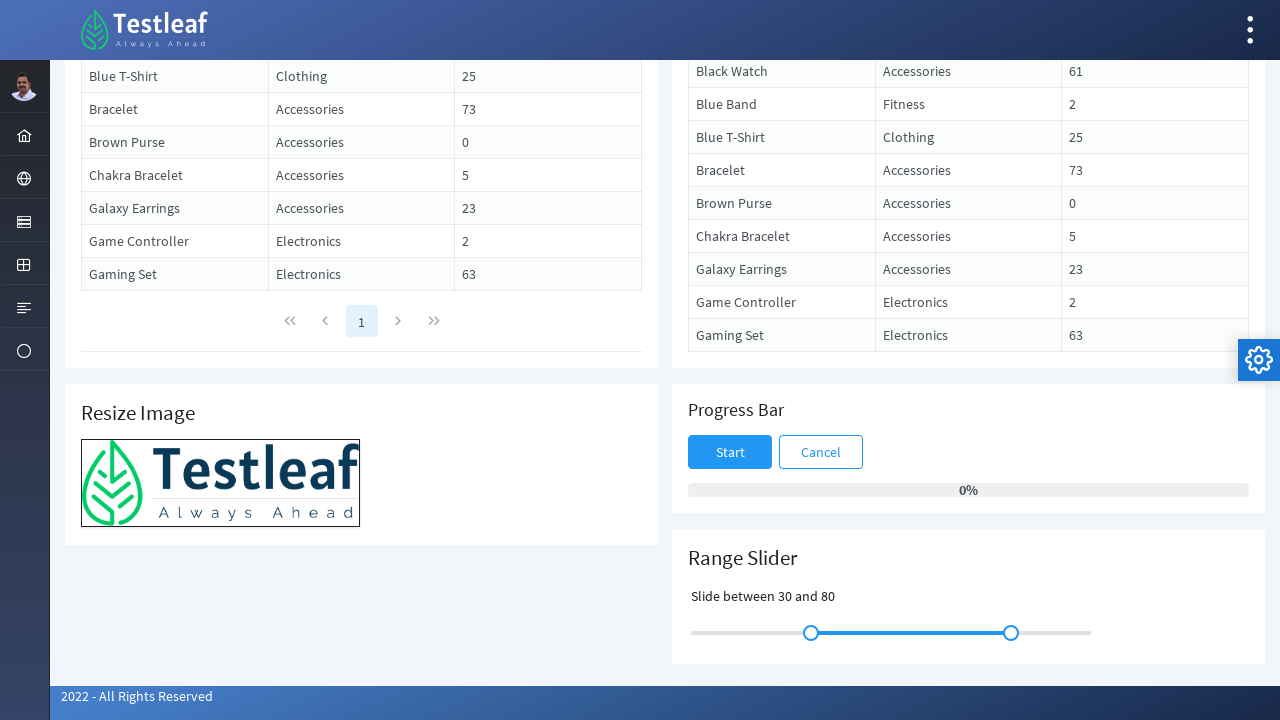

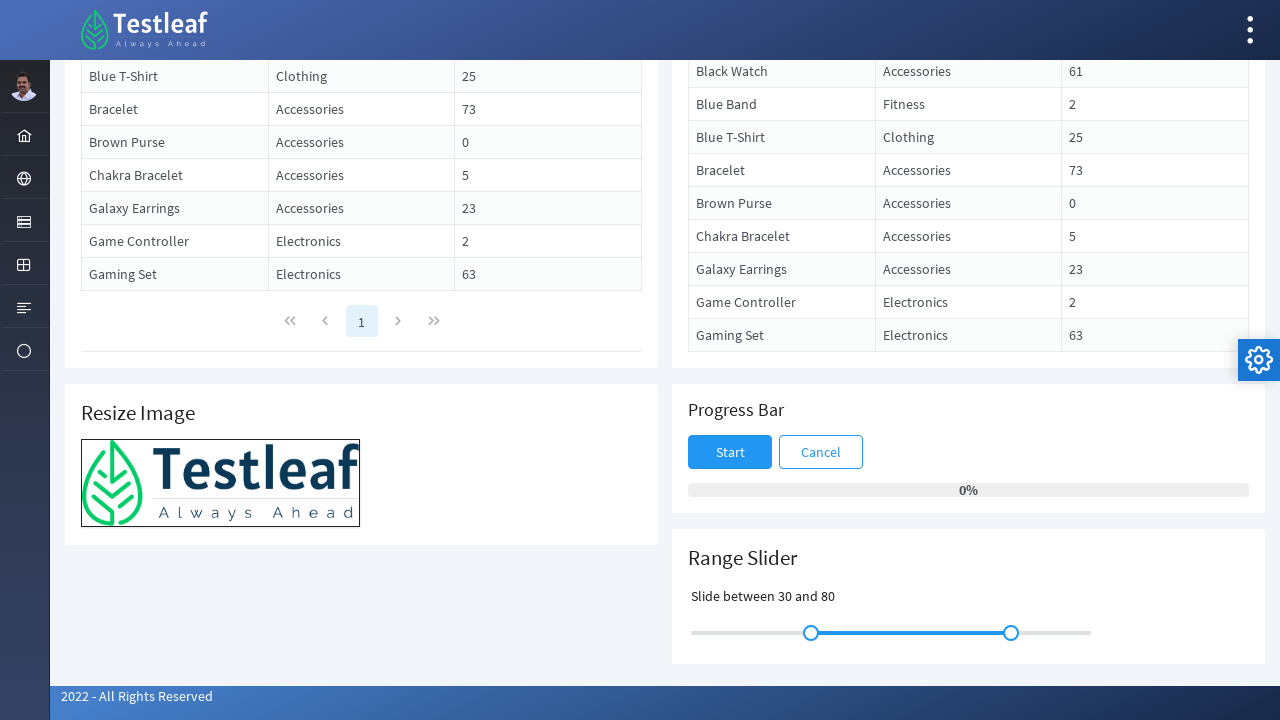